Tests the autocomplete functionality by typing a partial search term "ind" in the autocomplete field and navigating through suggestions using keyboard arrow keys.

Starting URL: https://rahulshettyacademy.com/AutomationPractice/

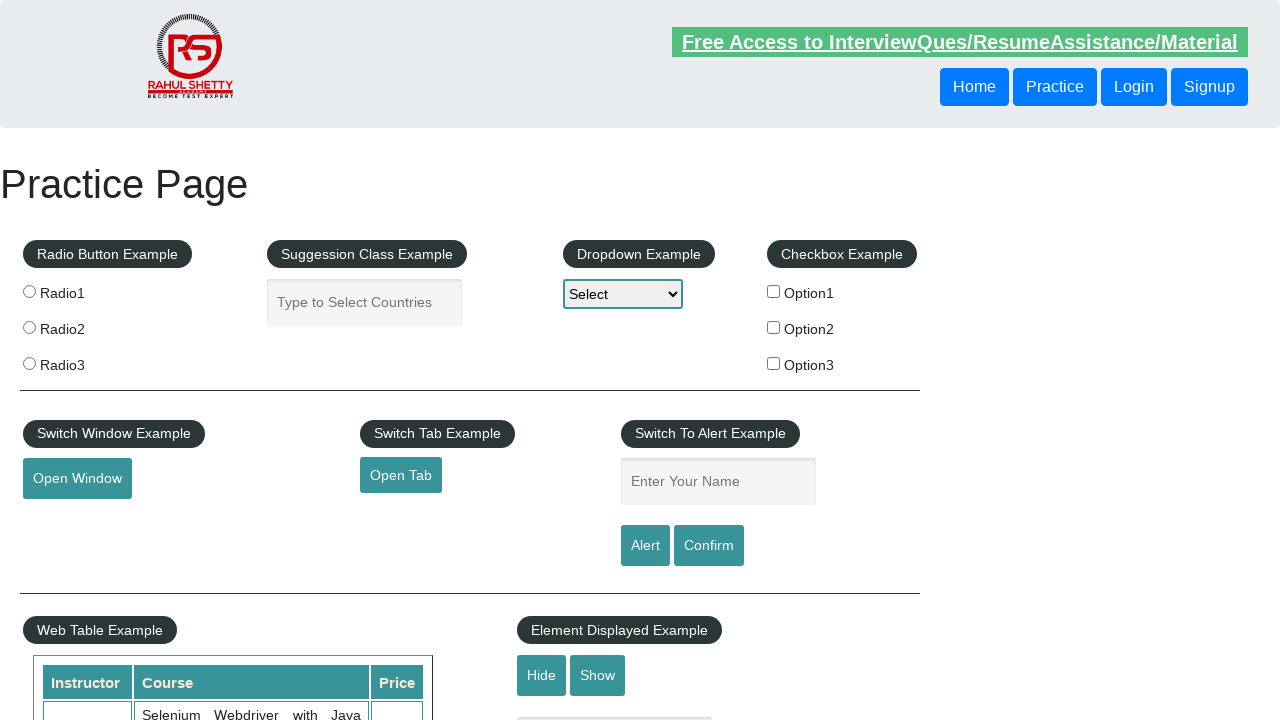

Filled autocomplete field with partial search term 'ind' on #autocomplete
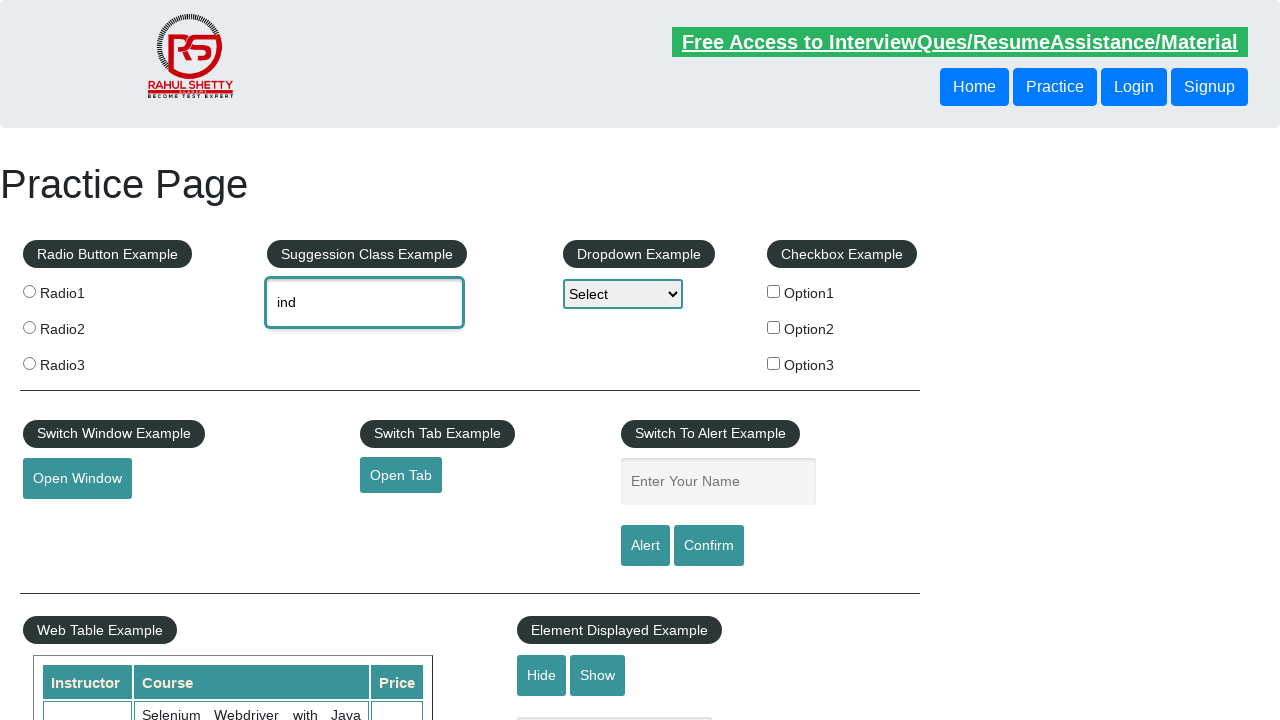

Pressed ArrowDown key once to navigate to first suggestion on #autocomplete
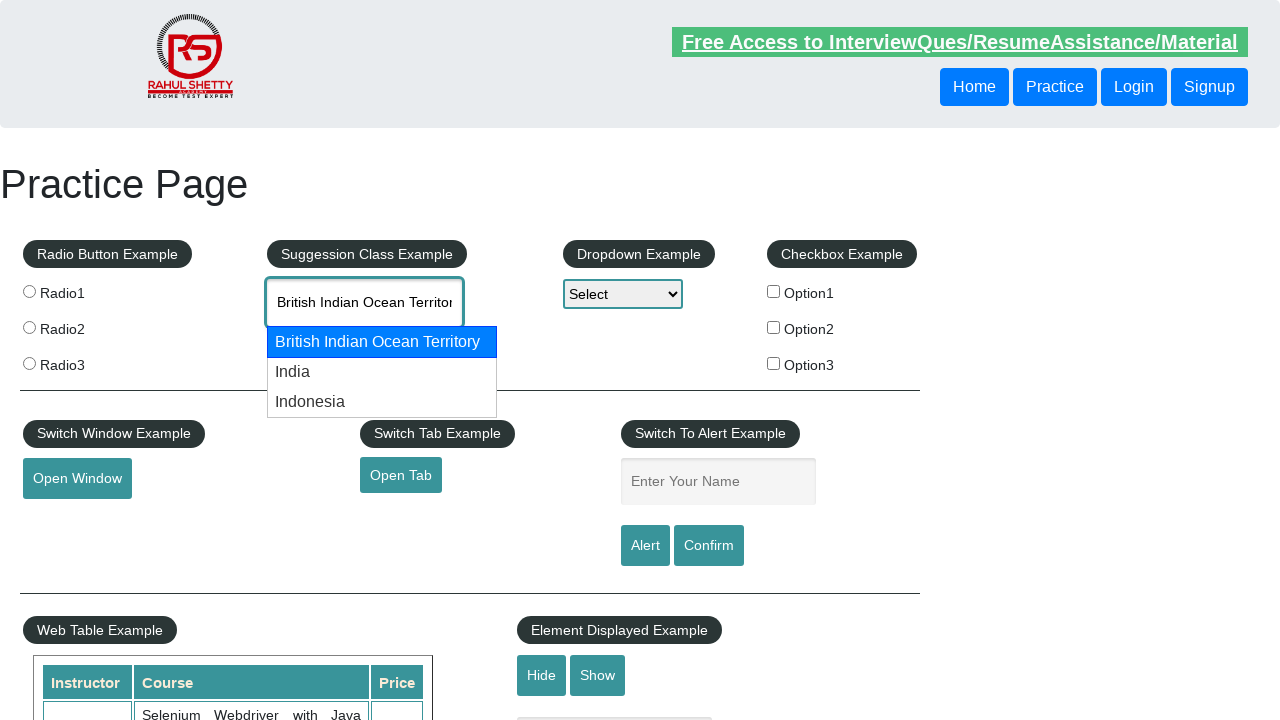

Pressed ArrowDown key second time to navigate to second suggestion on #autocomplete
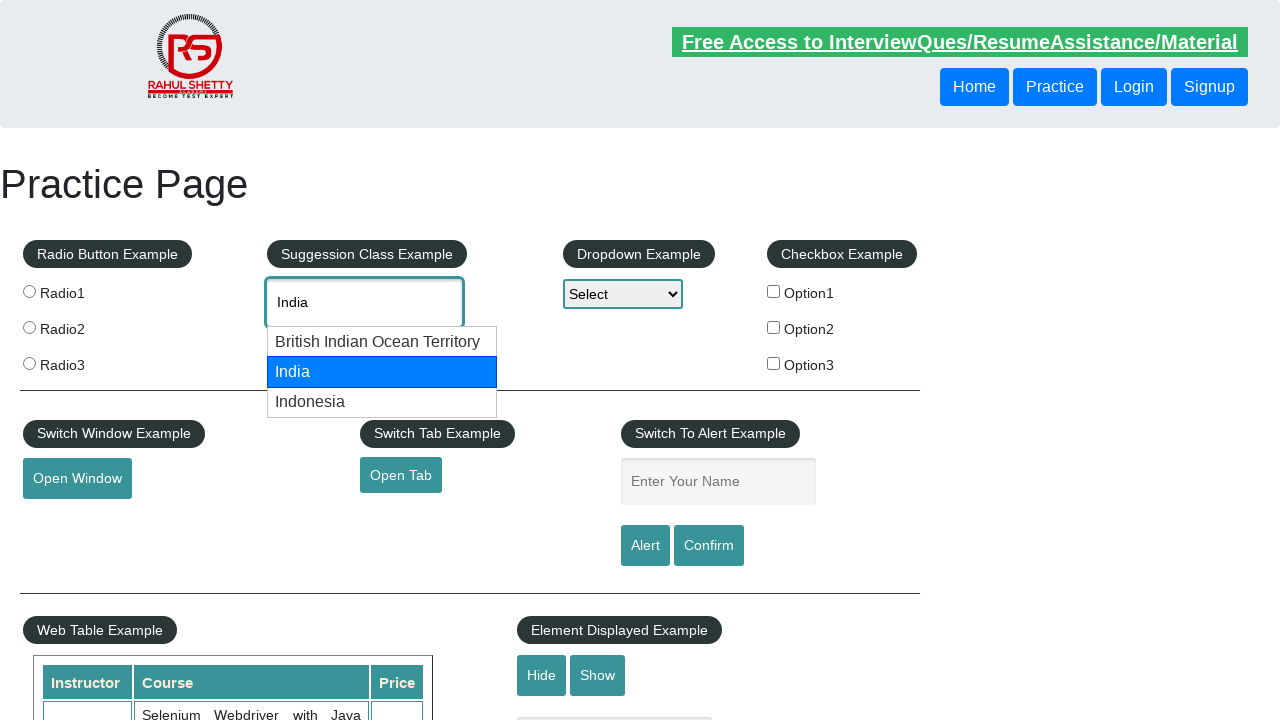

Pressed ArrowDown key third time to navigate to third suggestion on #autocomplete
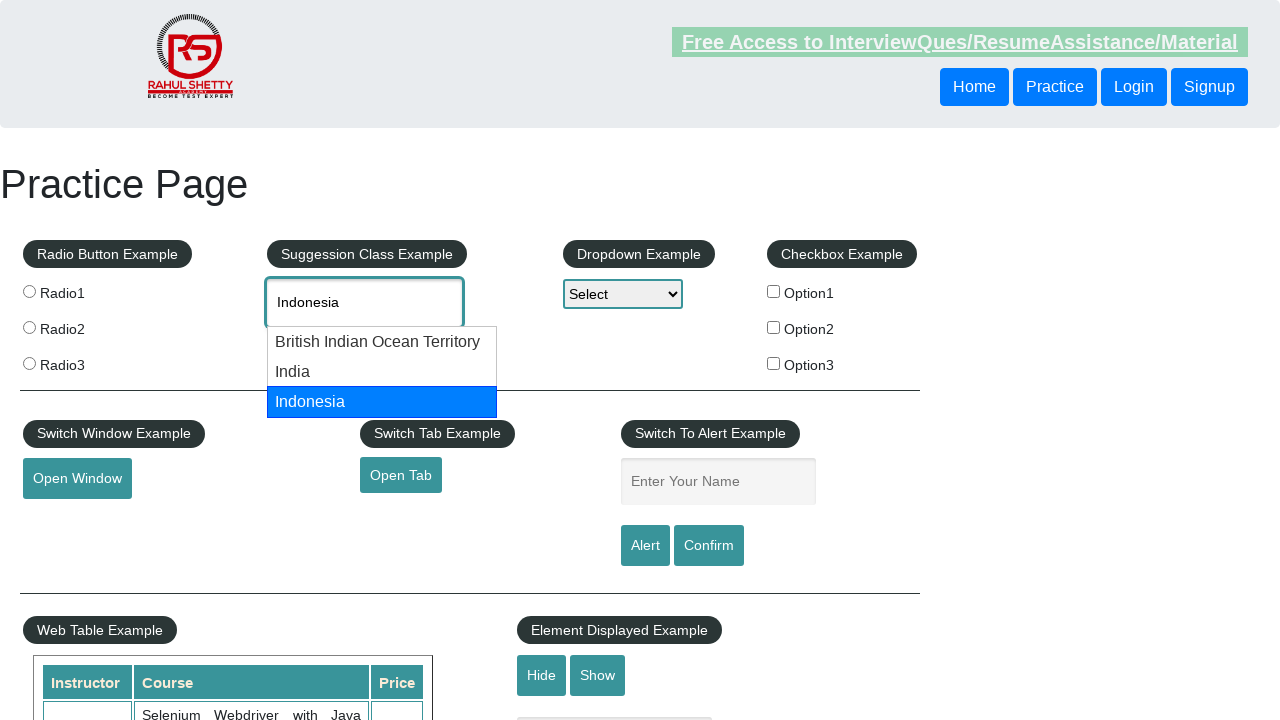

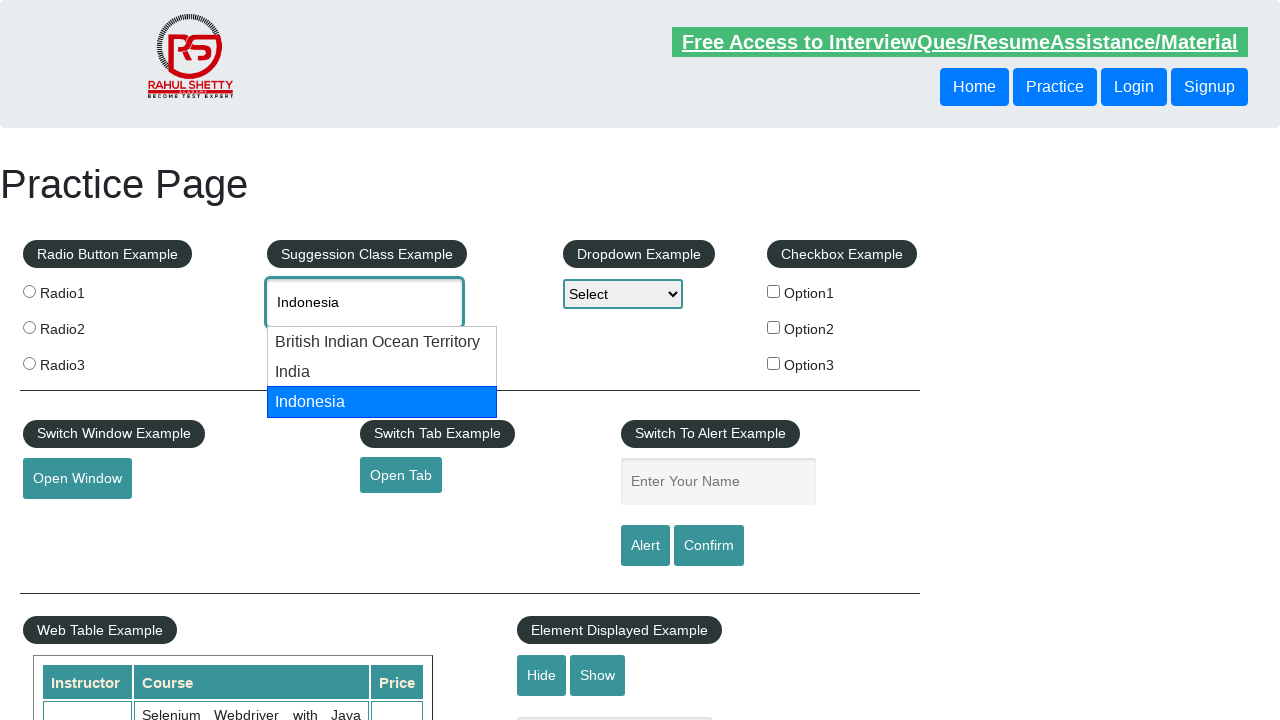